Tests web table sorting functionality by navigating to the table page, clicking on "Table With Sort" option, and sorting the table by clicking the "Item Name" column header.

Starting URL: https://demoapps.qspiders.com/ui/alert?sublist=0

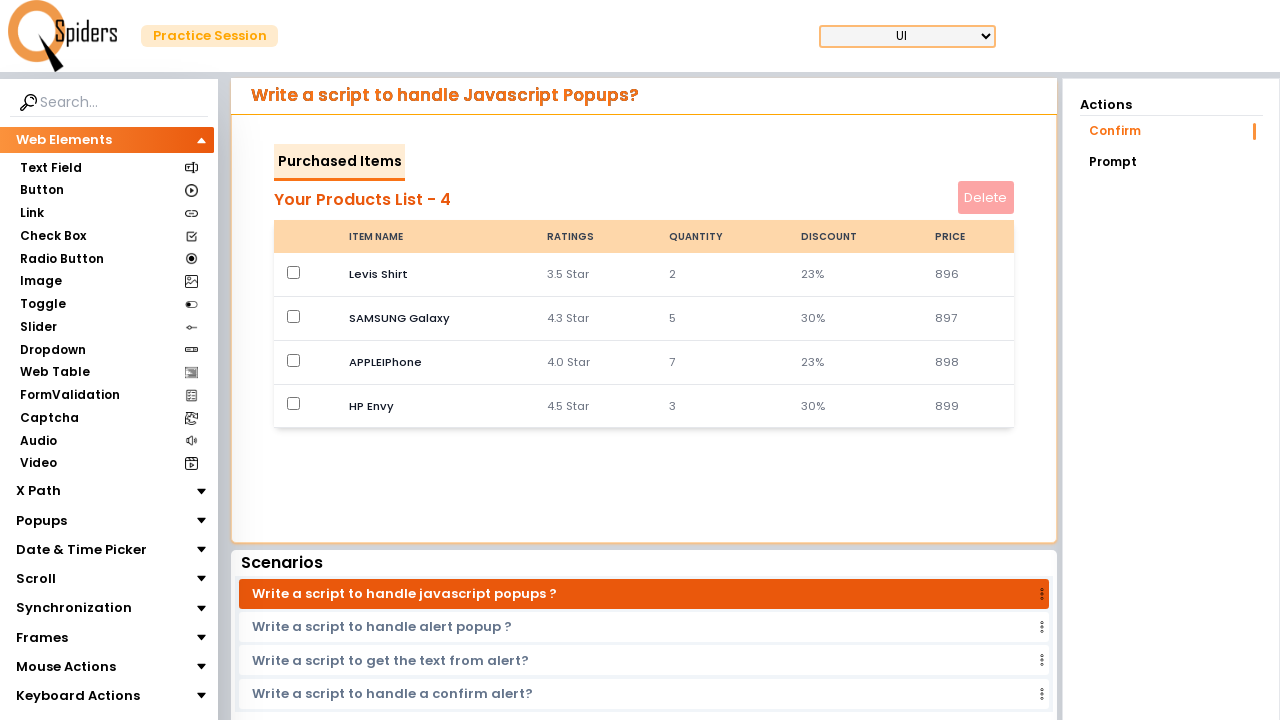

Clicked on 'Web Table' section at (54, 373) on xpath=//section[text()='Web Table']
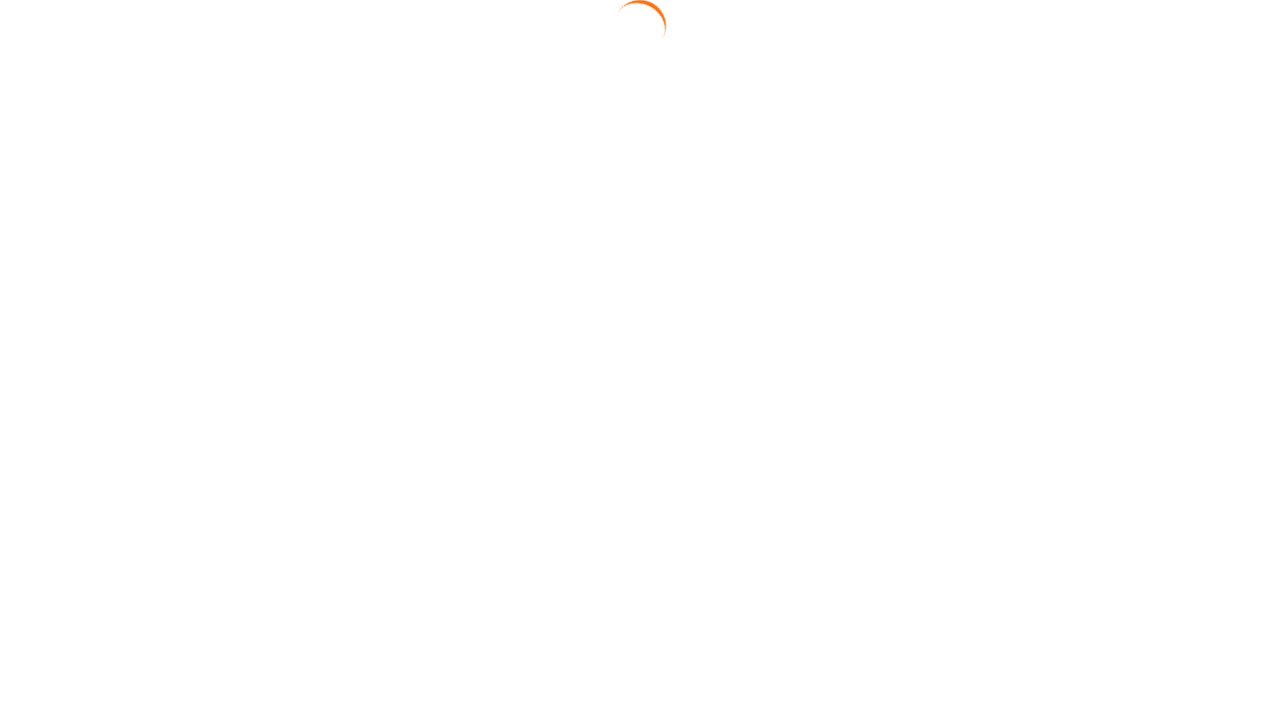

Clicked on 'Table With Sort' link at (1170, 191) on xpath=//a[text()='Table With Sort']
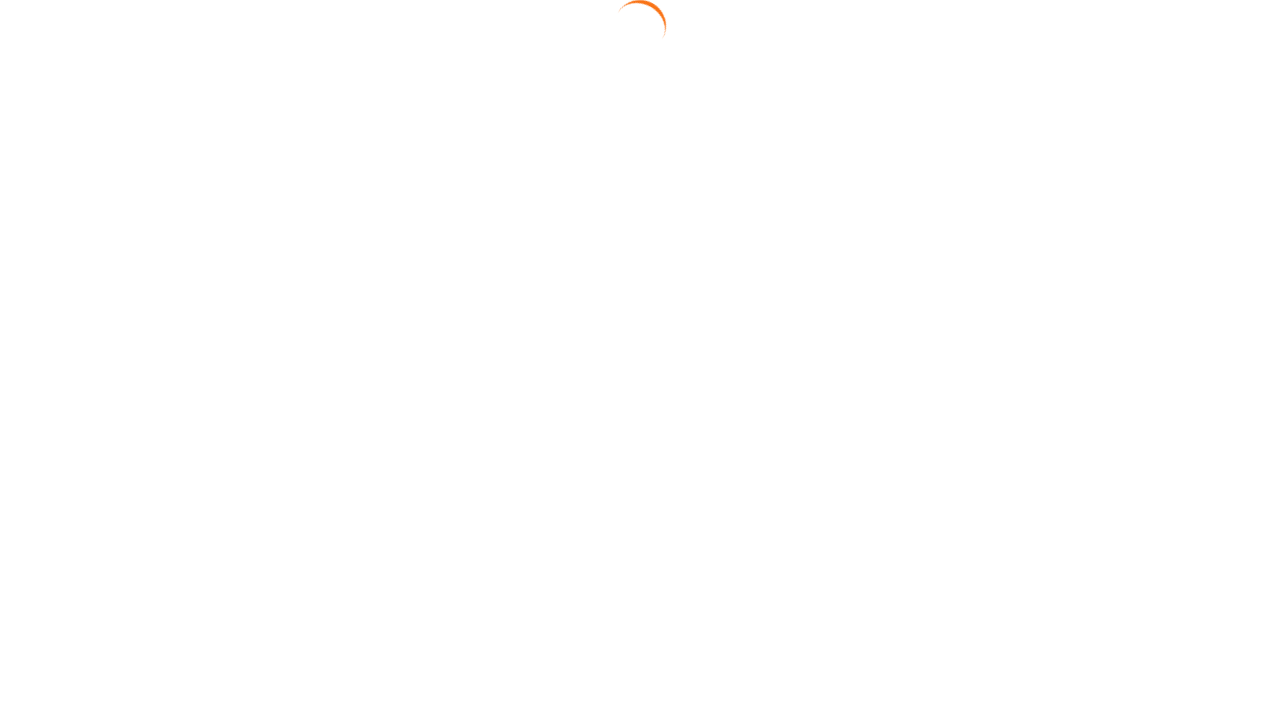

Navigated to table sort page and URL verified
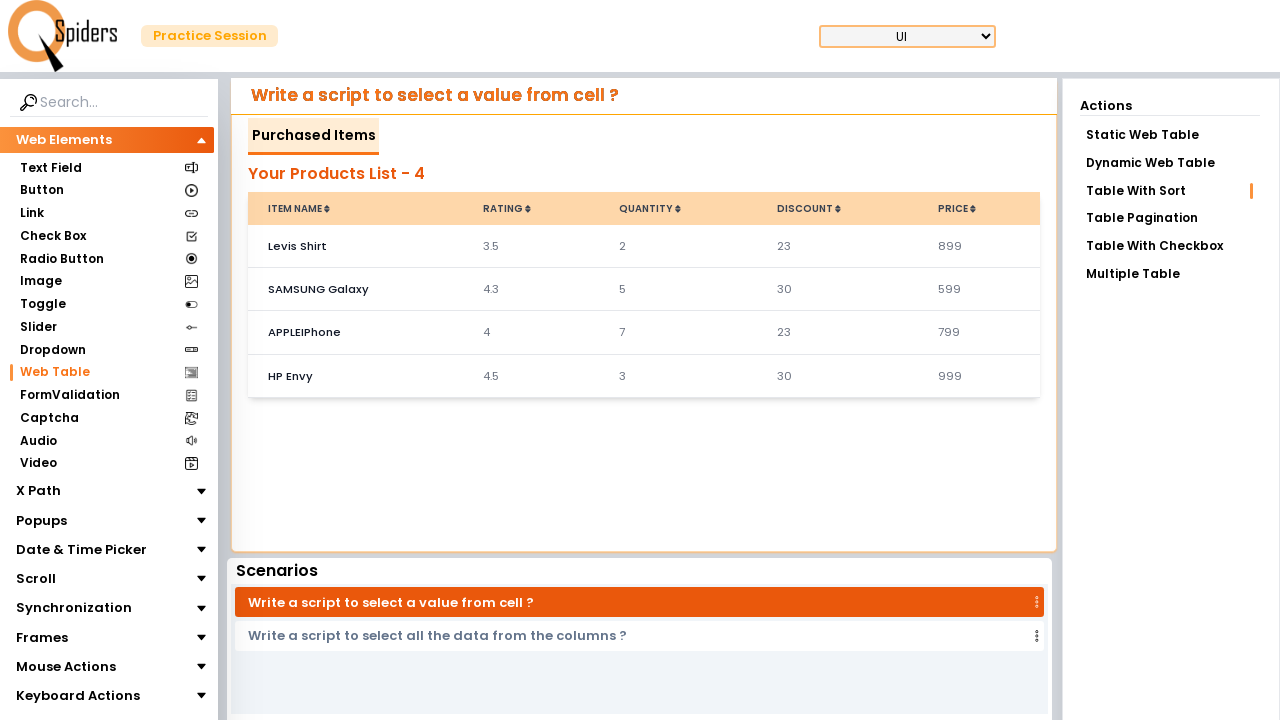

Clicked on 'Item Name' column header to sort table at (295, 209) on xpath=//section[text()='Item Name']
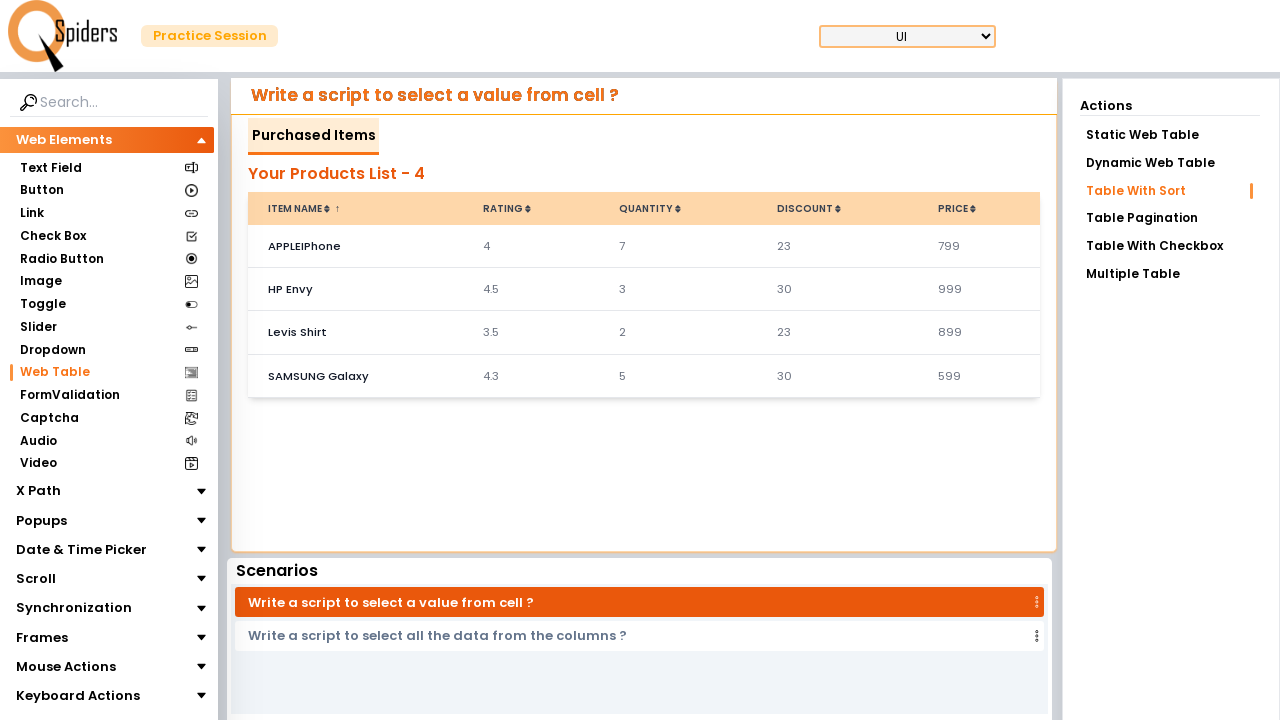

Table sorted successfully and 'APPLEIPhone' data verified
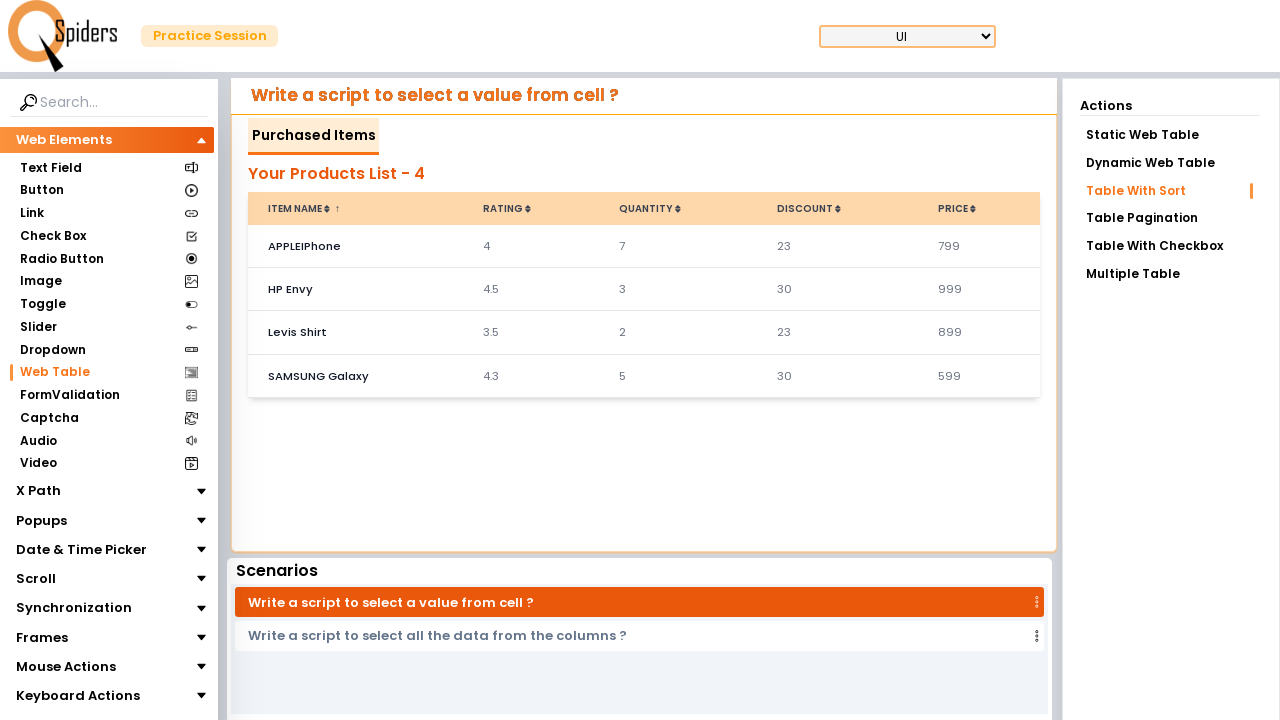

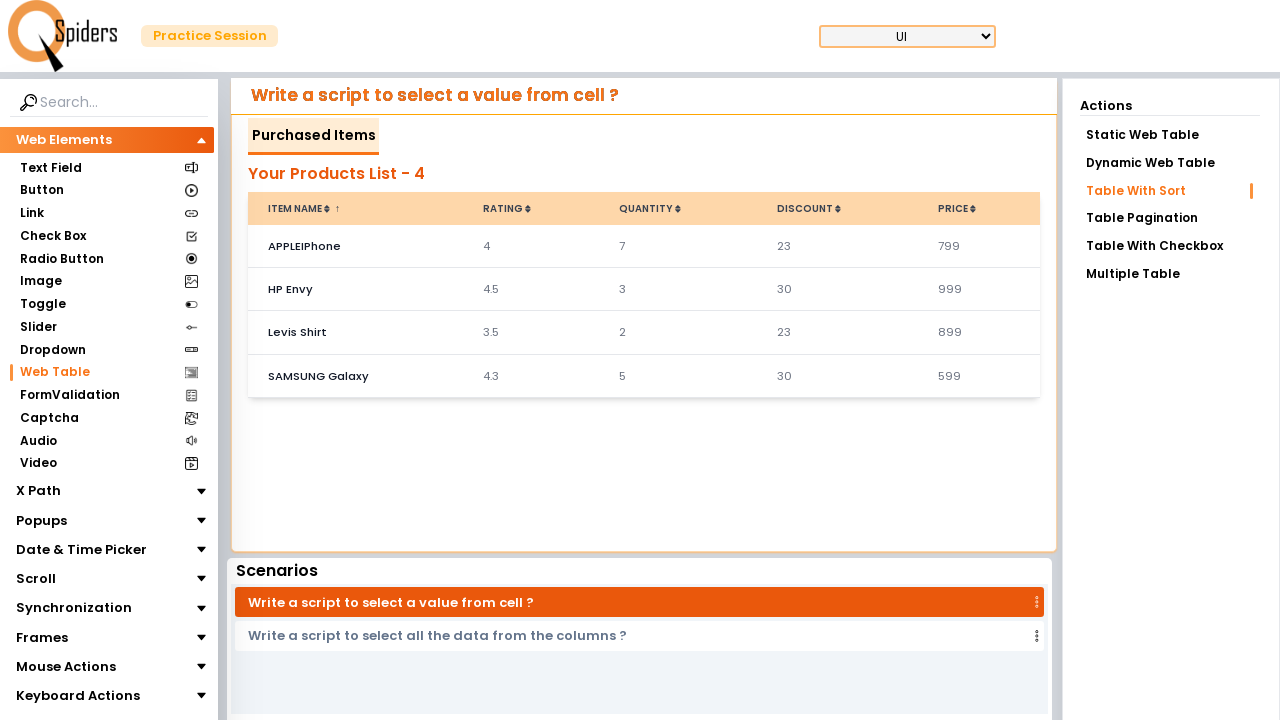